Navigates to GeeksforGeeks homepage and waits for page content to load

Starting URL: https://www.geeksforgeeks.org/

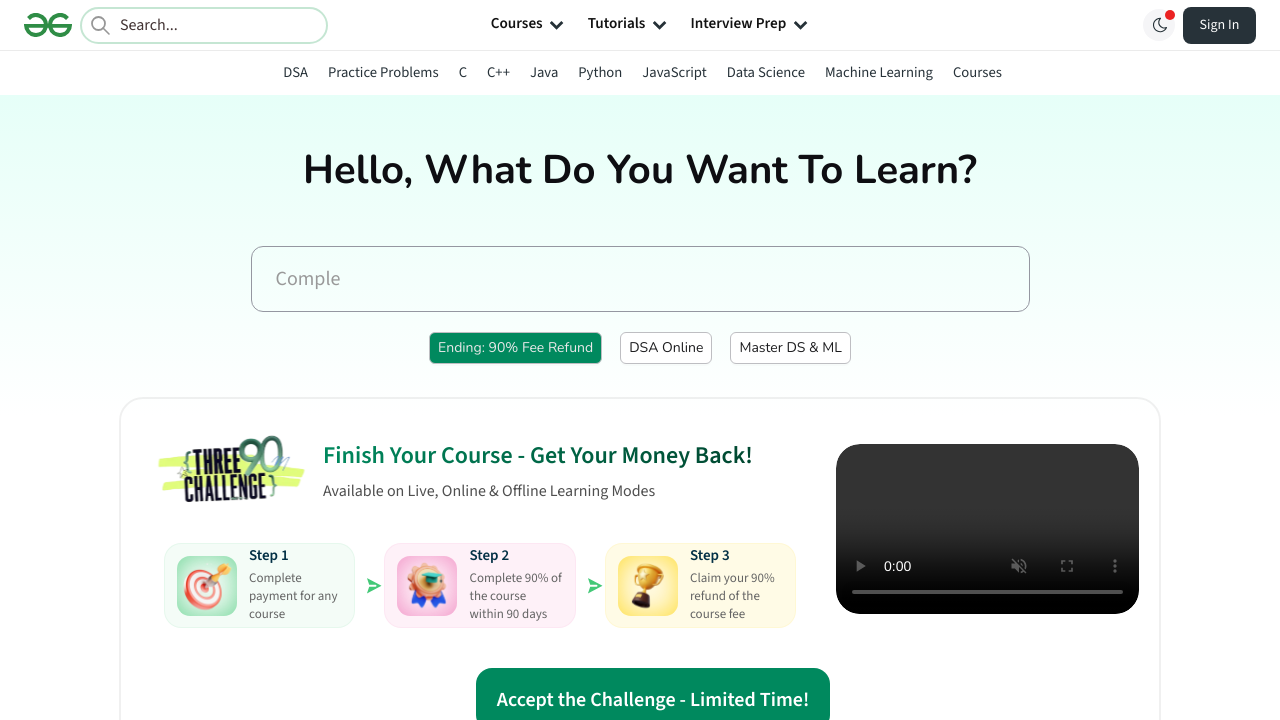

Navigated to GeeksforGeeks homepage
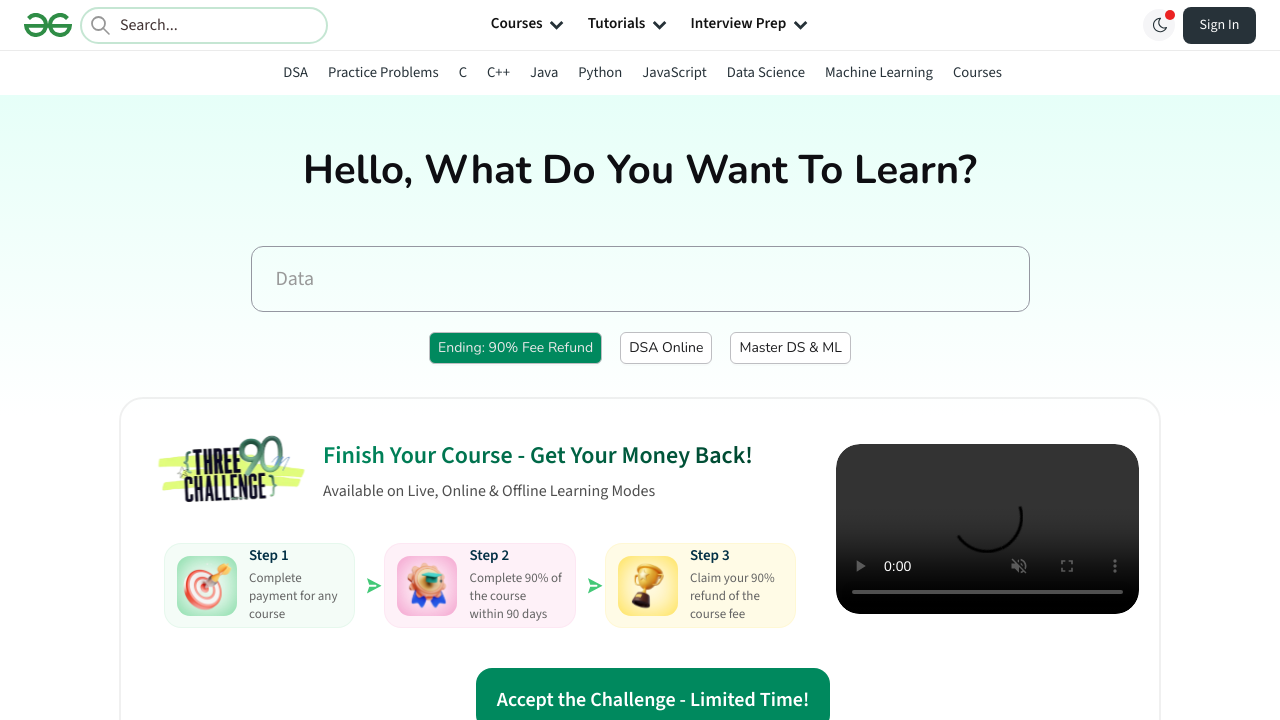

Page DOM content loaded
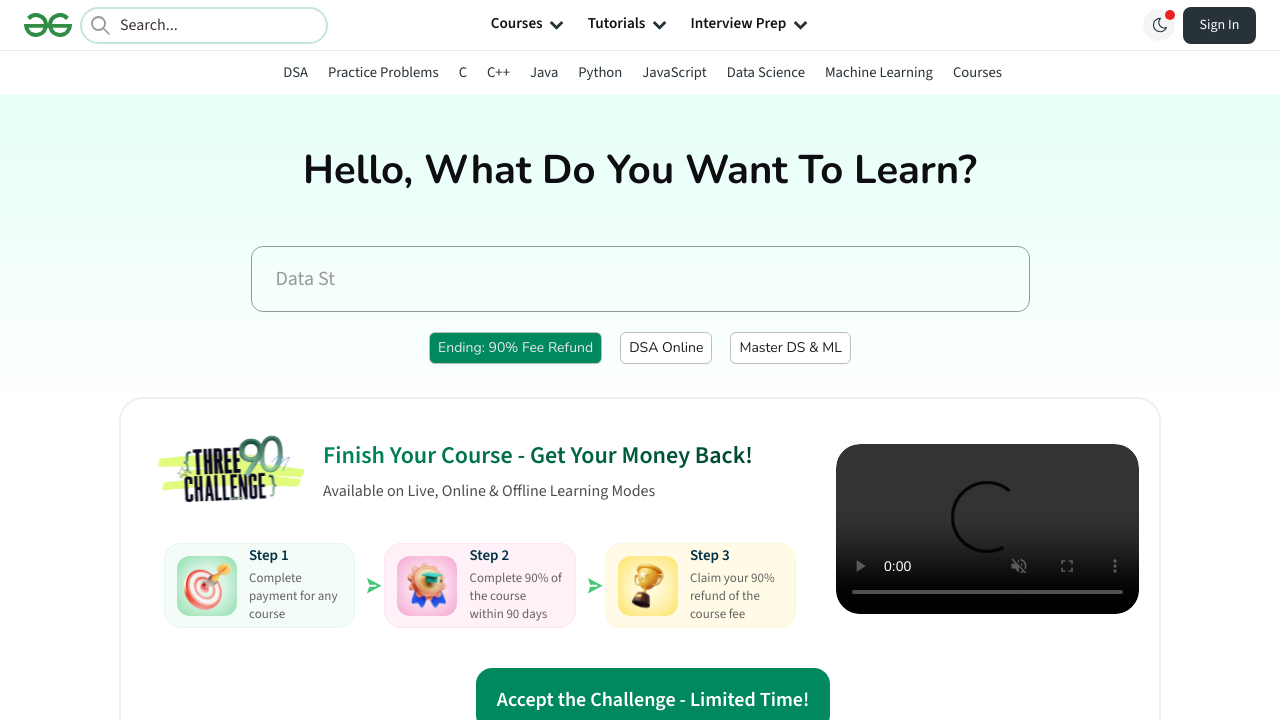

Main content area became visible
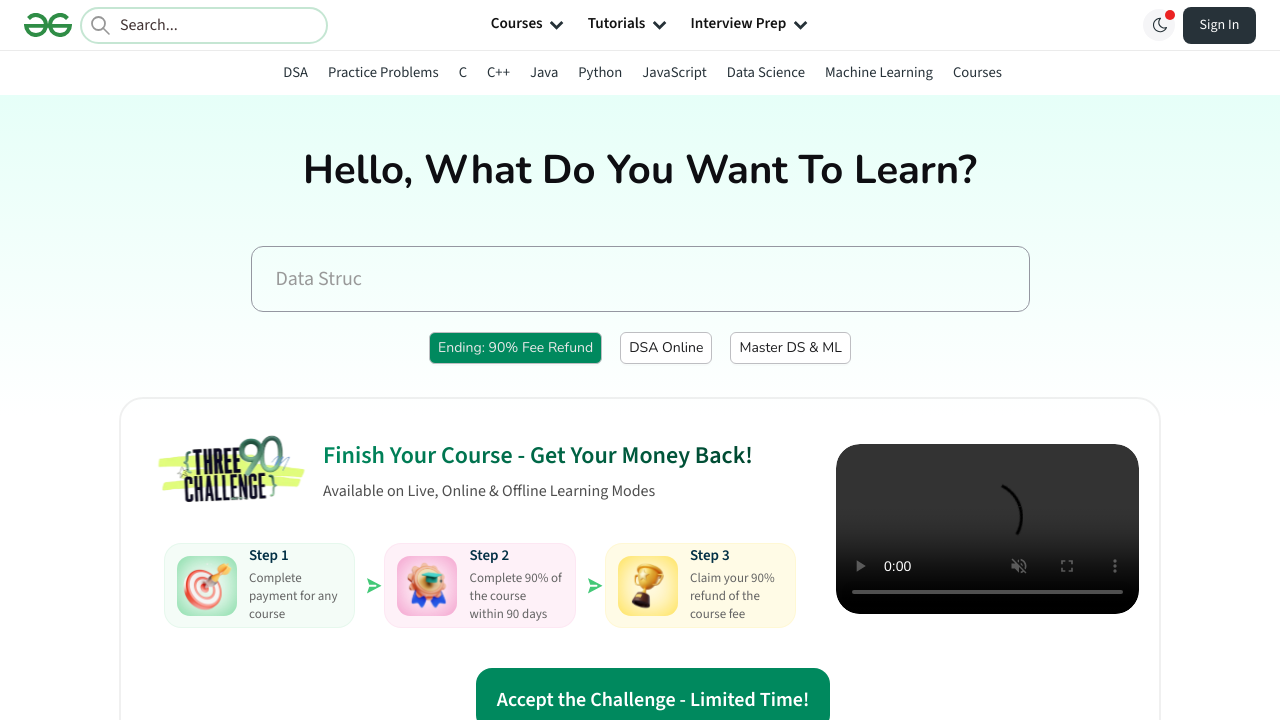

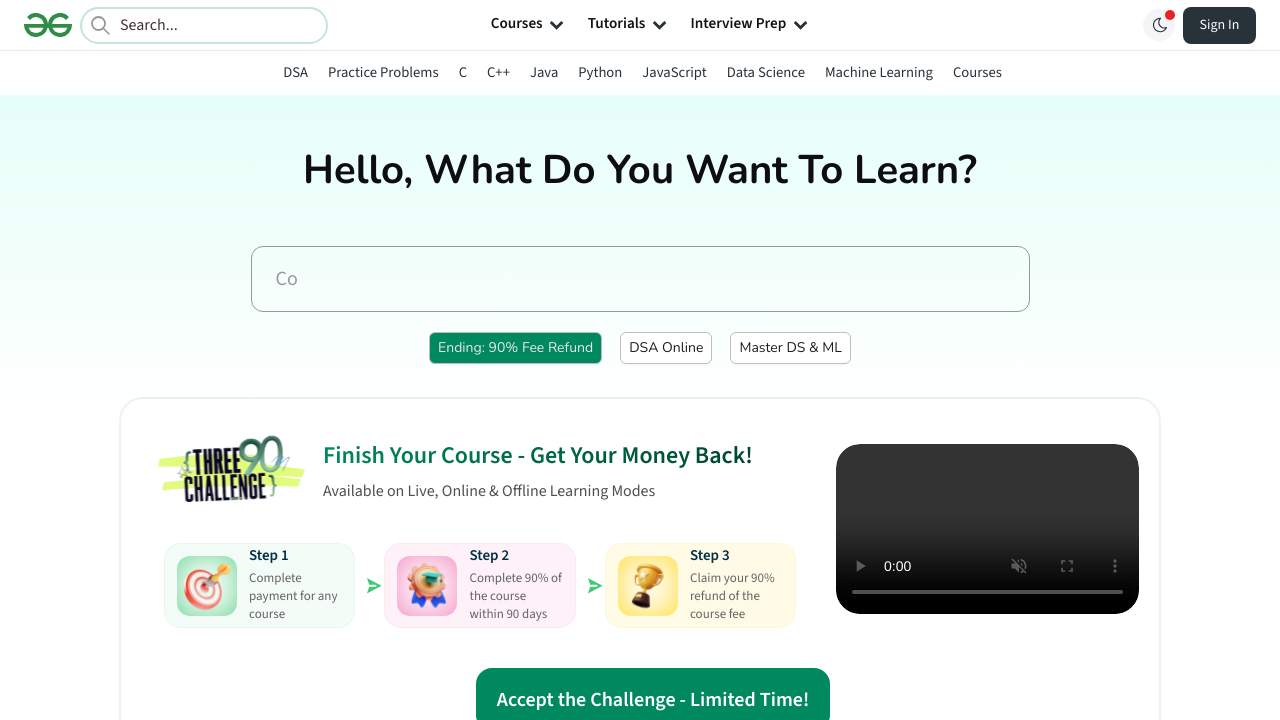